Tests checkbox functionality by toggling checkboxes on and off and verifying their states

Starting URL: https://the-internet.herokuapp.com/checkboxes

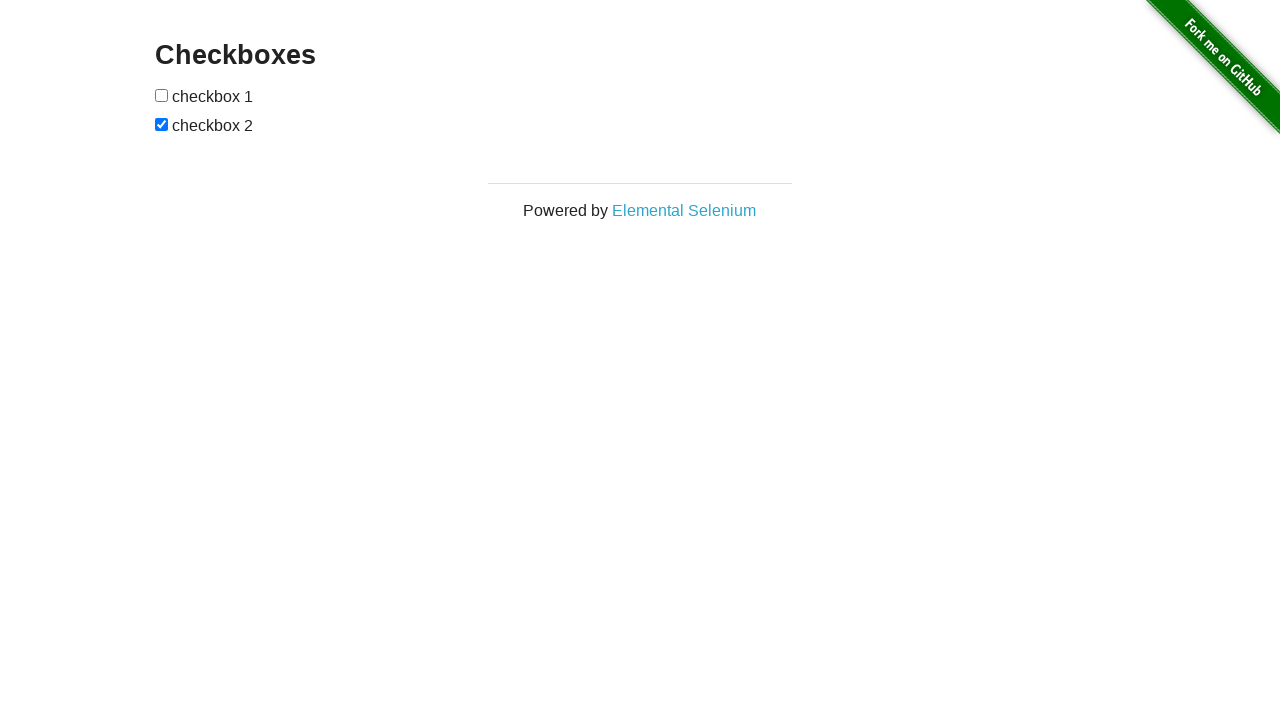

Retrieved all checkboxes from the page
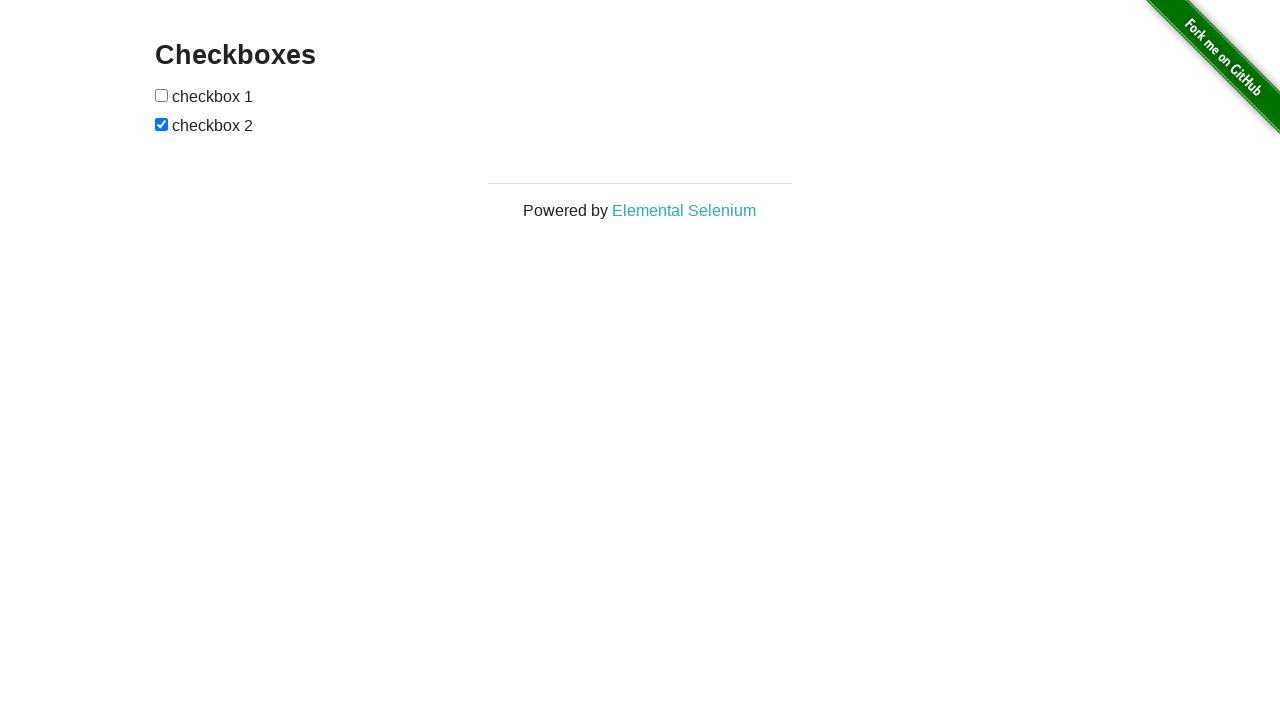

Selected first checkbox element
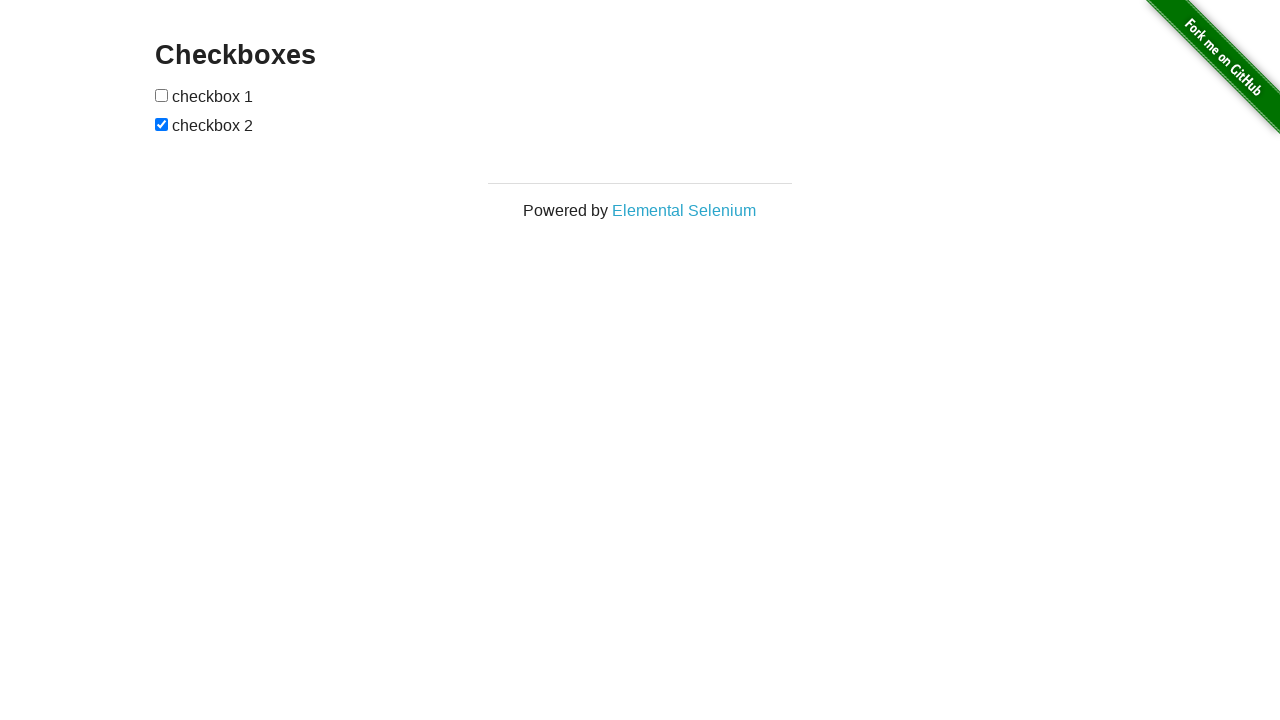

Verified first checkbox is unchecked initially
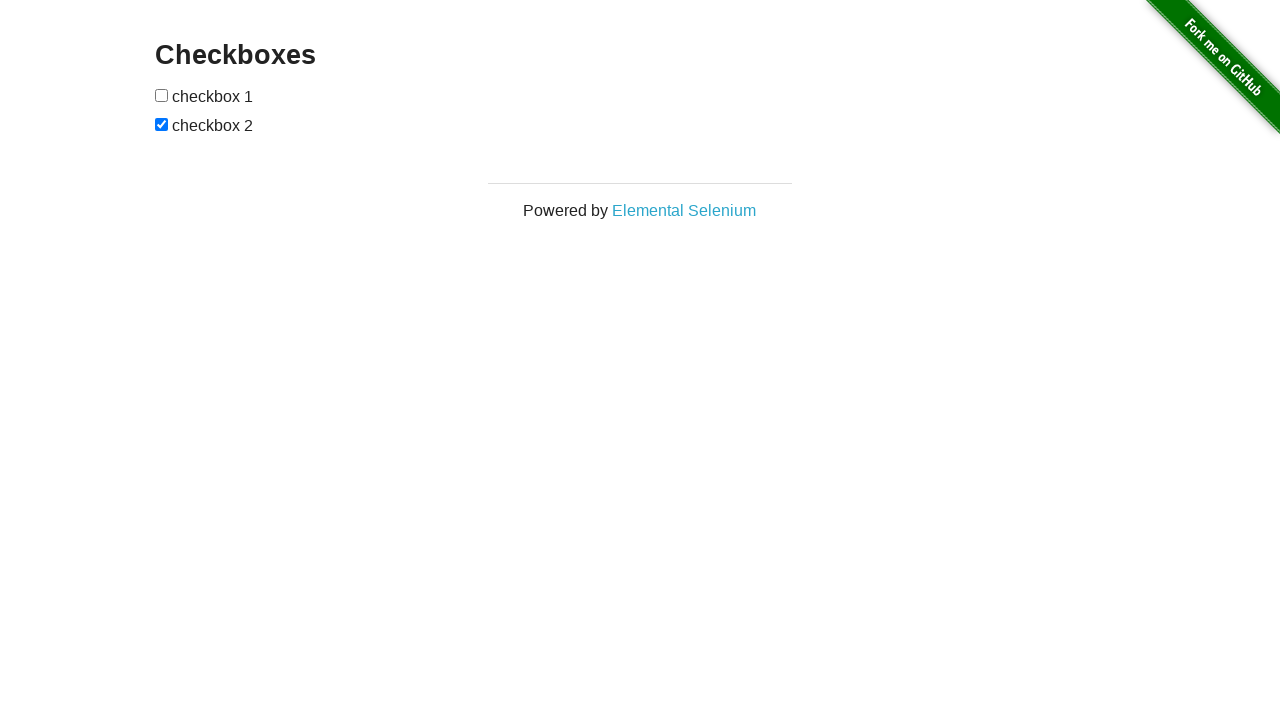

Clicked first checkbox to check it at (162, 95) on [type=checkbox] >> nth=0
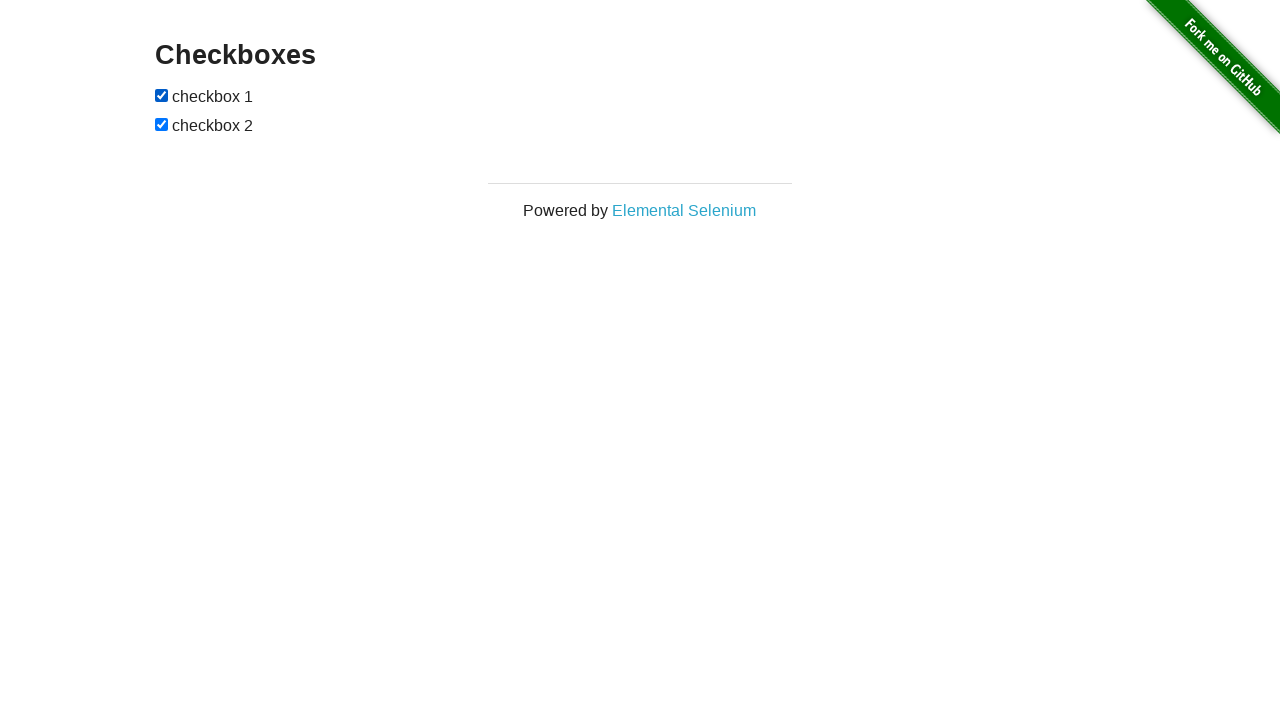

Verified first checkbox is now checked
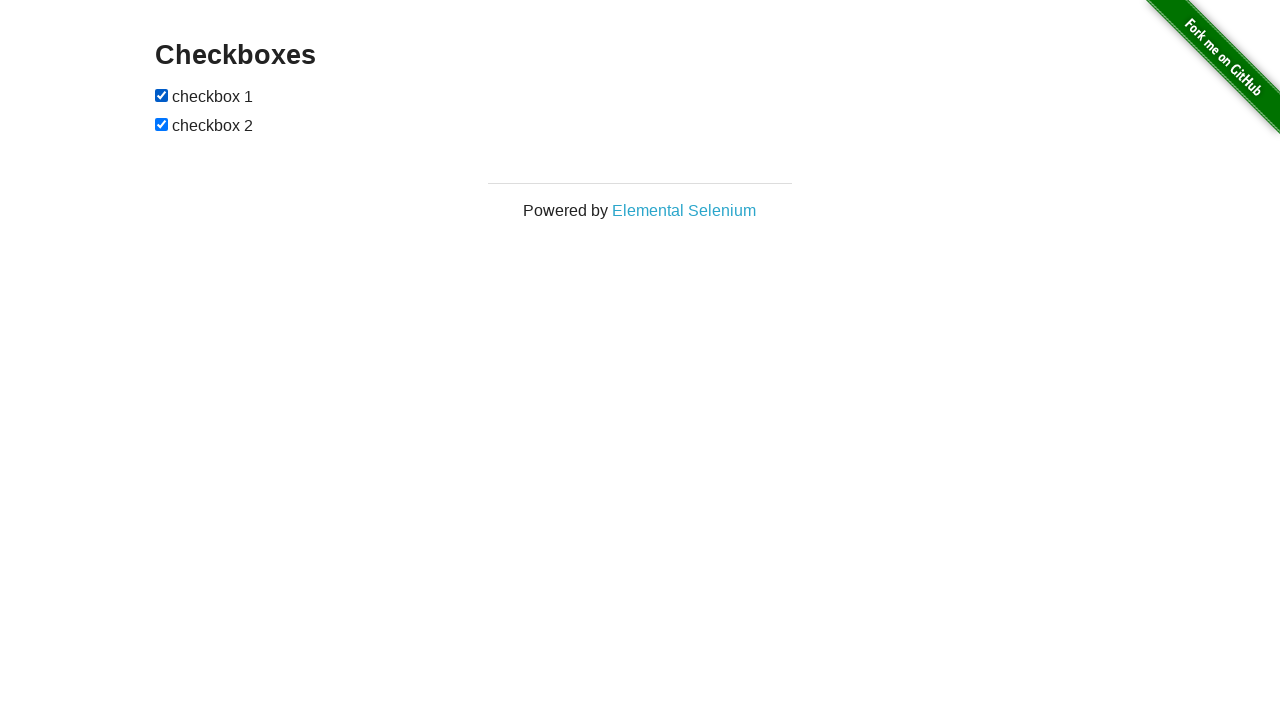

Selected second checkbox element
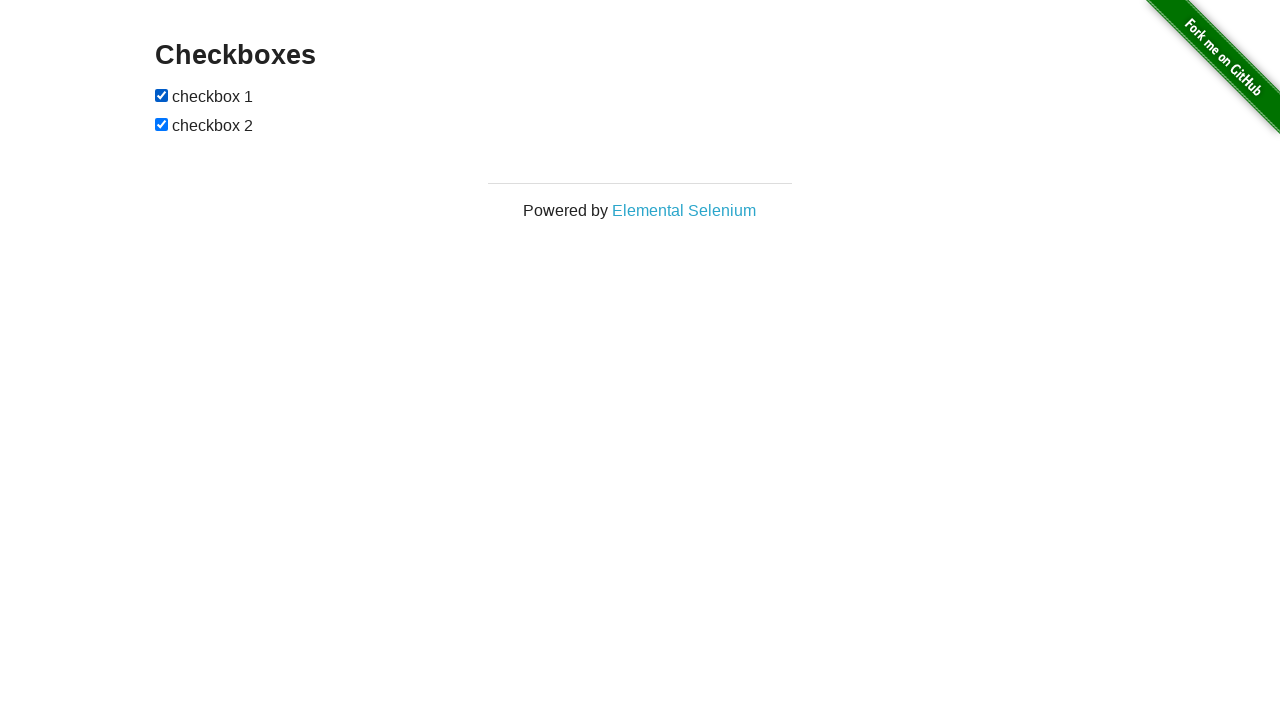

Verified second checkbox is checked initially
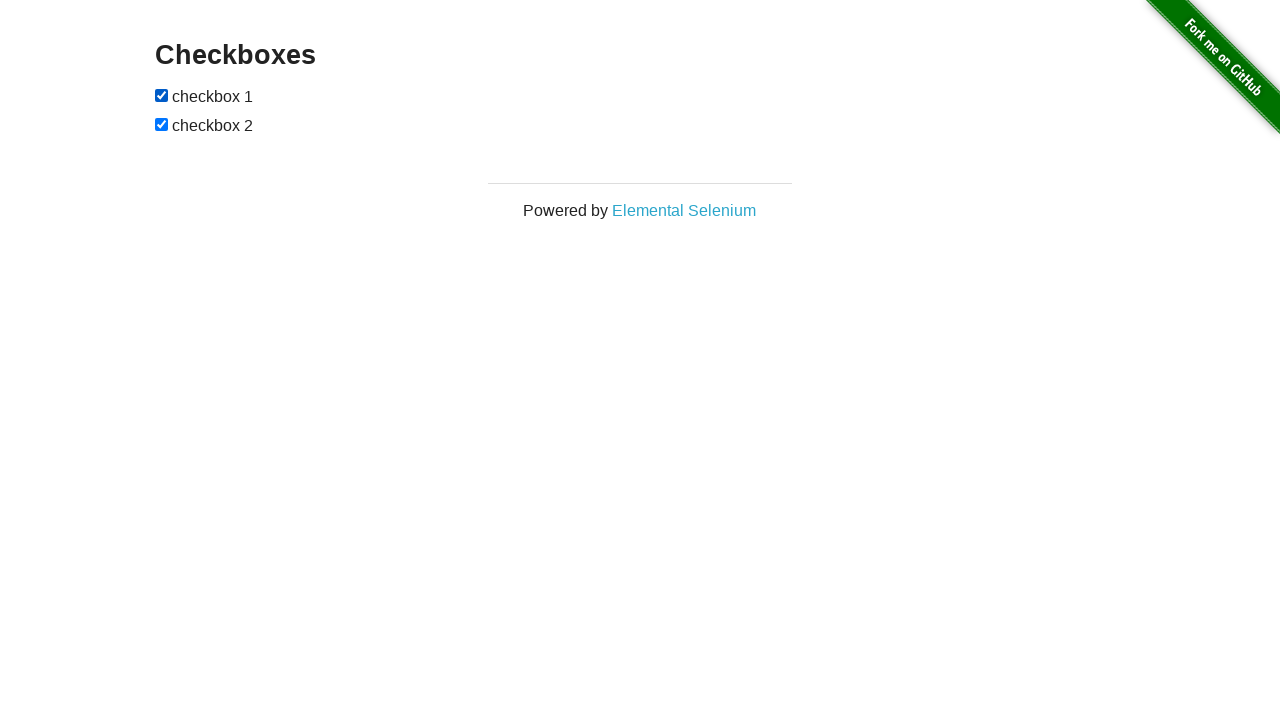

Clicked second checkbox to uncheck it at (162, 124) on [type=checkbox] >> nth=1
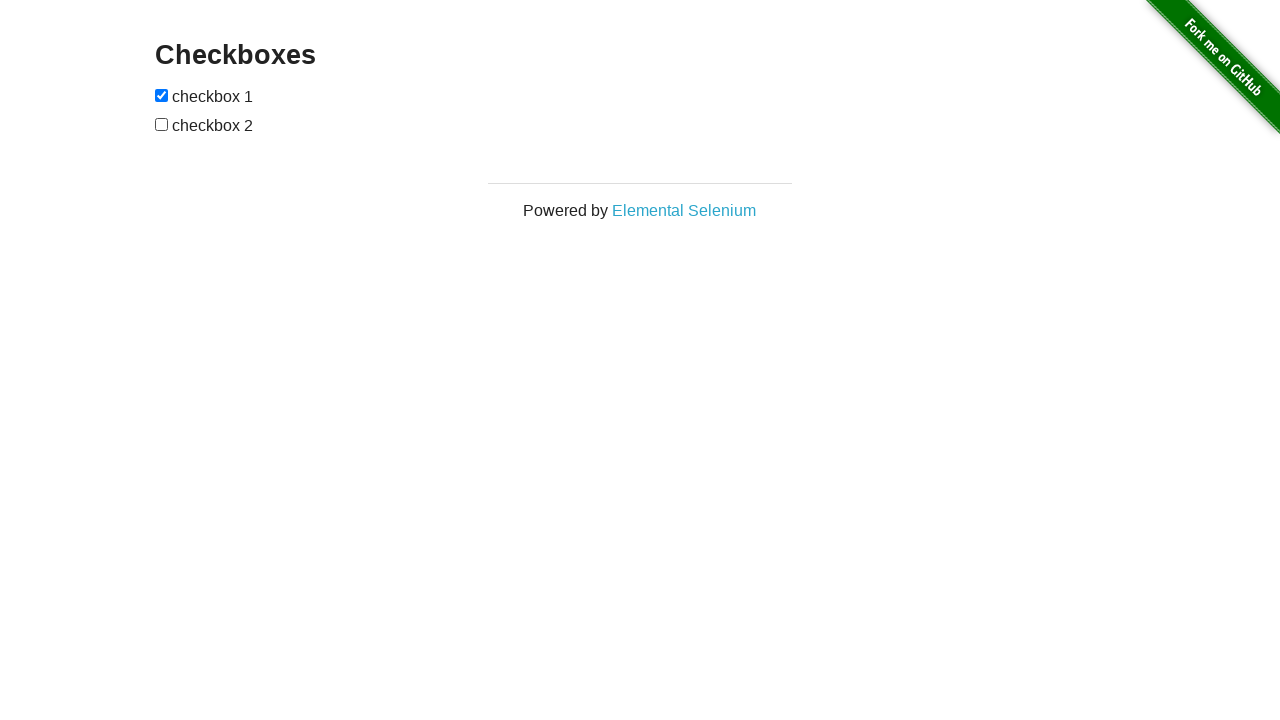

Verified second checkbox is now unchecked
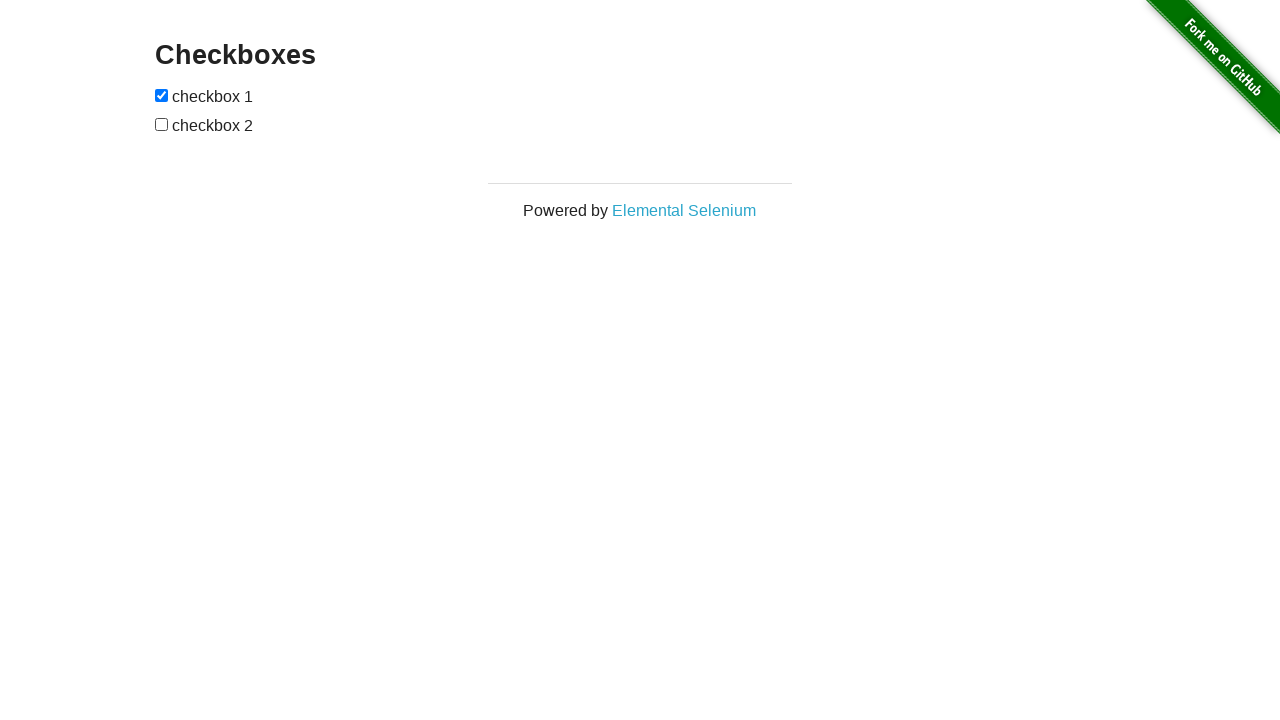

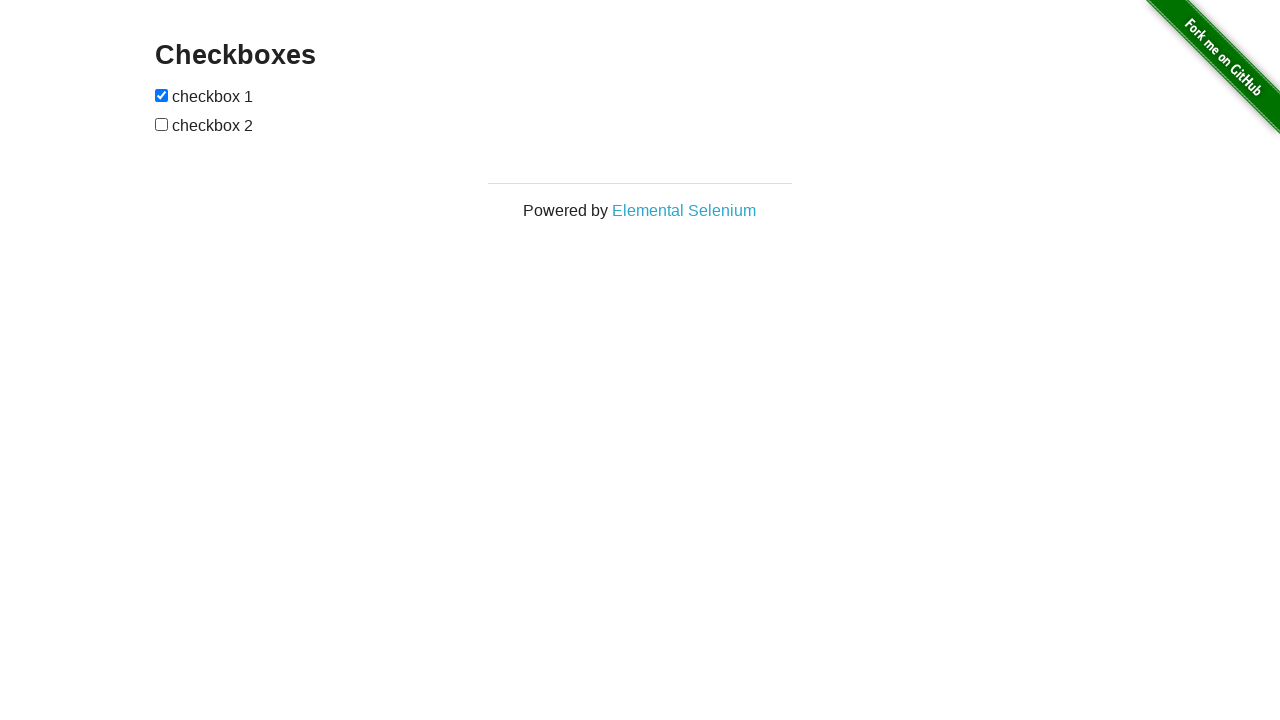